Tests file upload functionality on an Angular file upload demo page by uploading a file through the file input element

Starting URL: http://nervgh.github.io/pages/angular-file-upload/examples/simple/

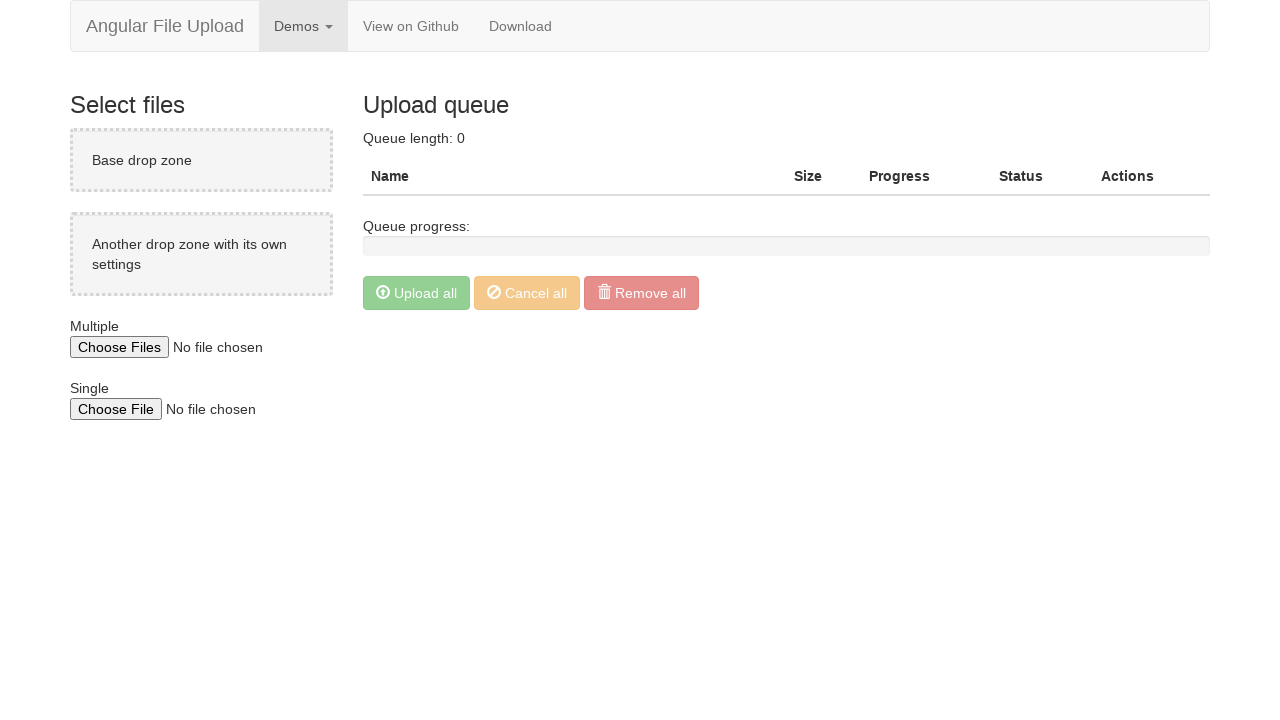

Created temporary test file for upload
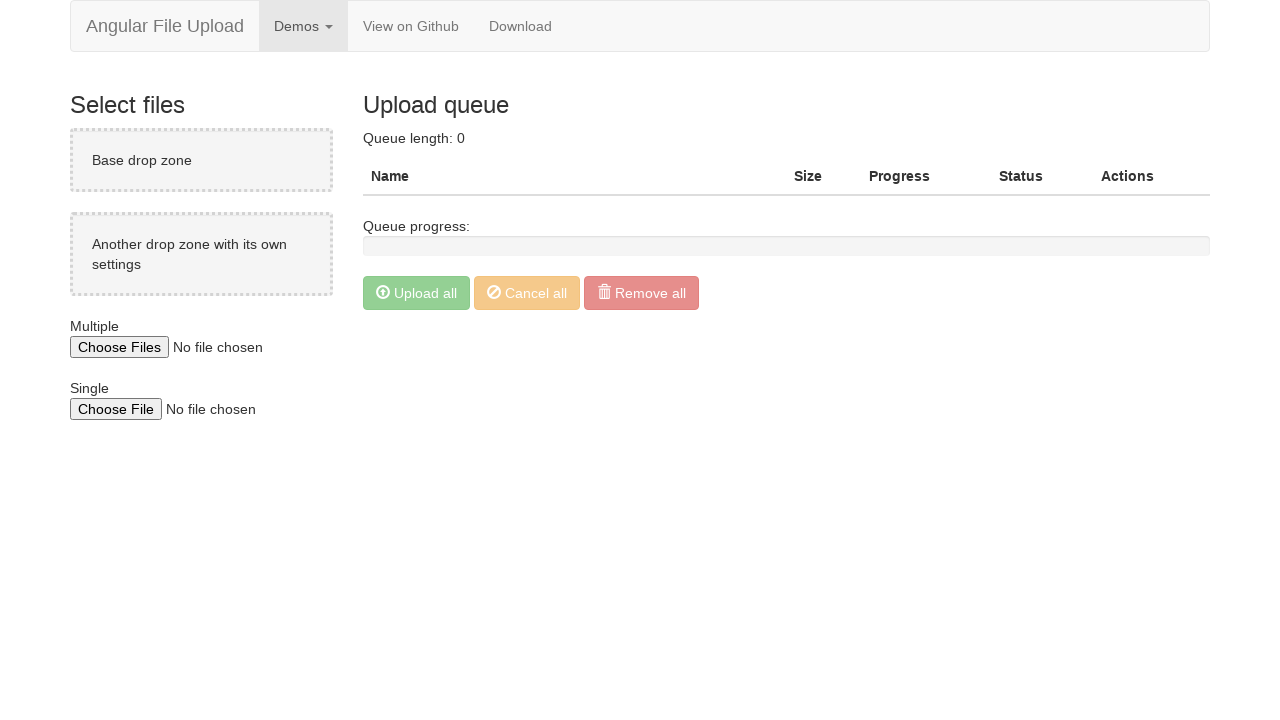

File input element loaded on the page
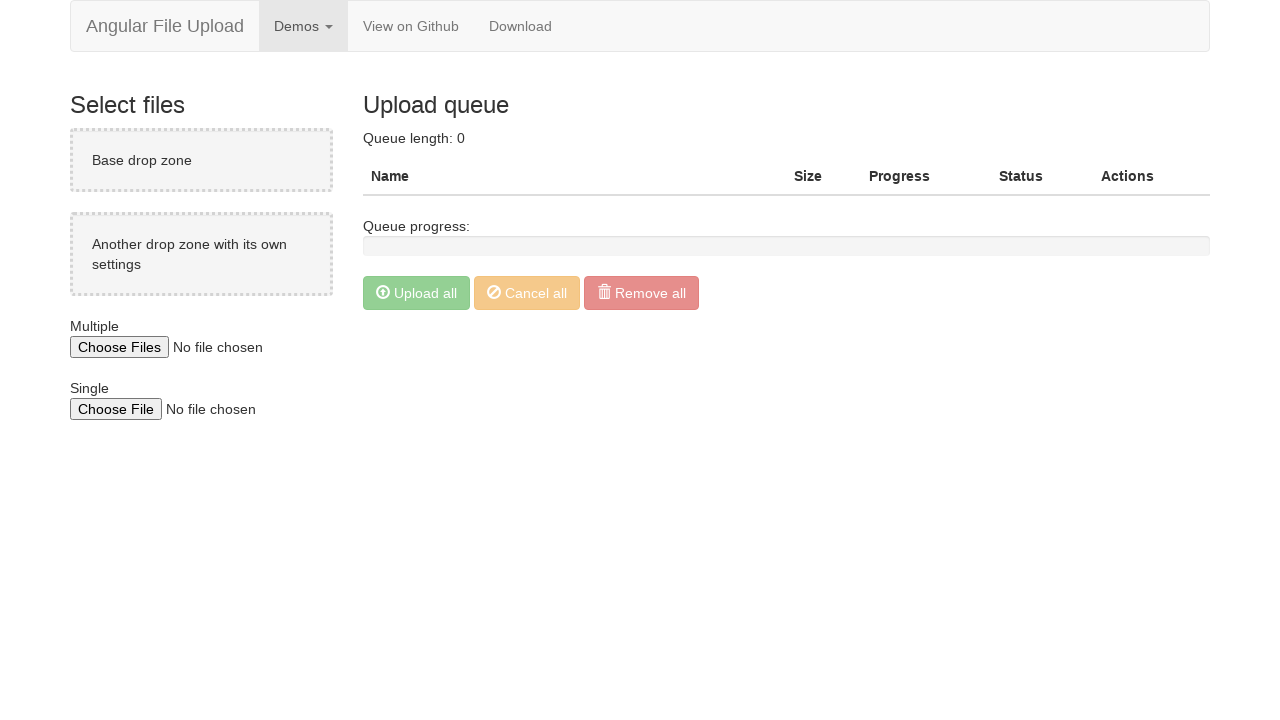

Uploaded test file through file input element
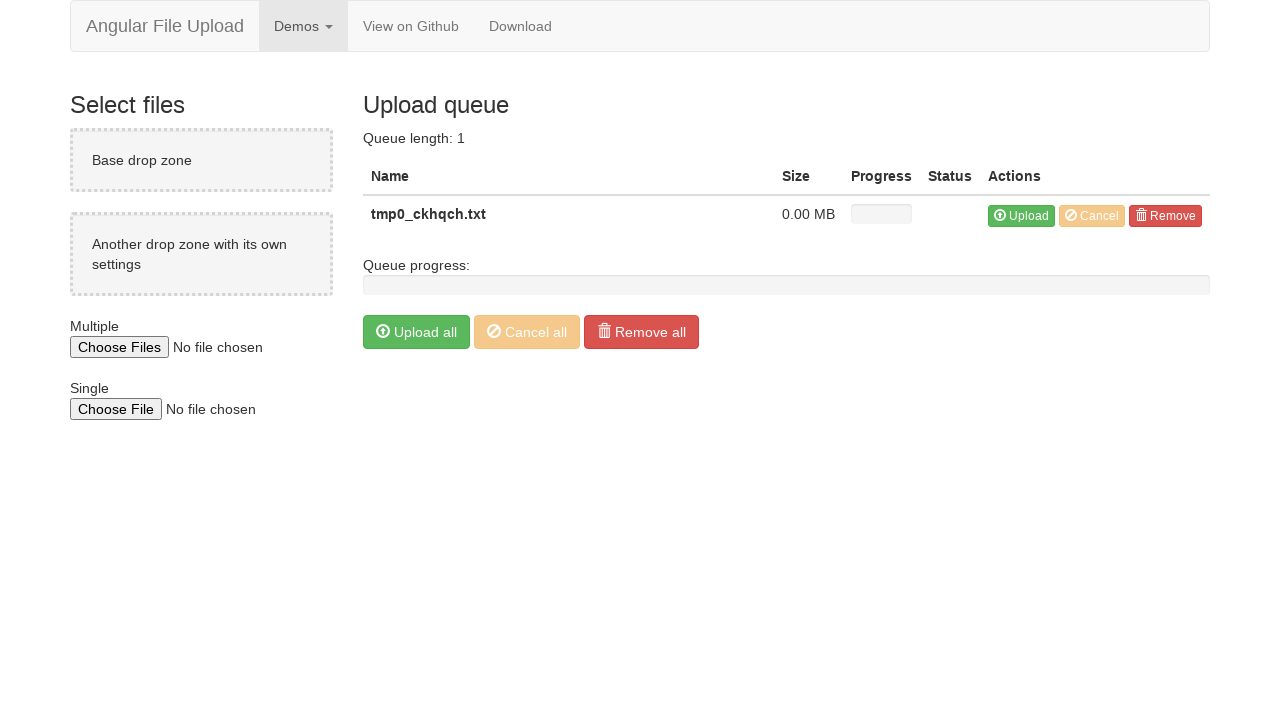

Cleaned up temporary test file
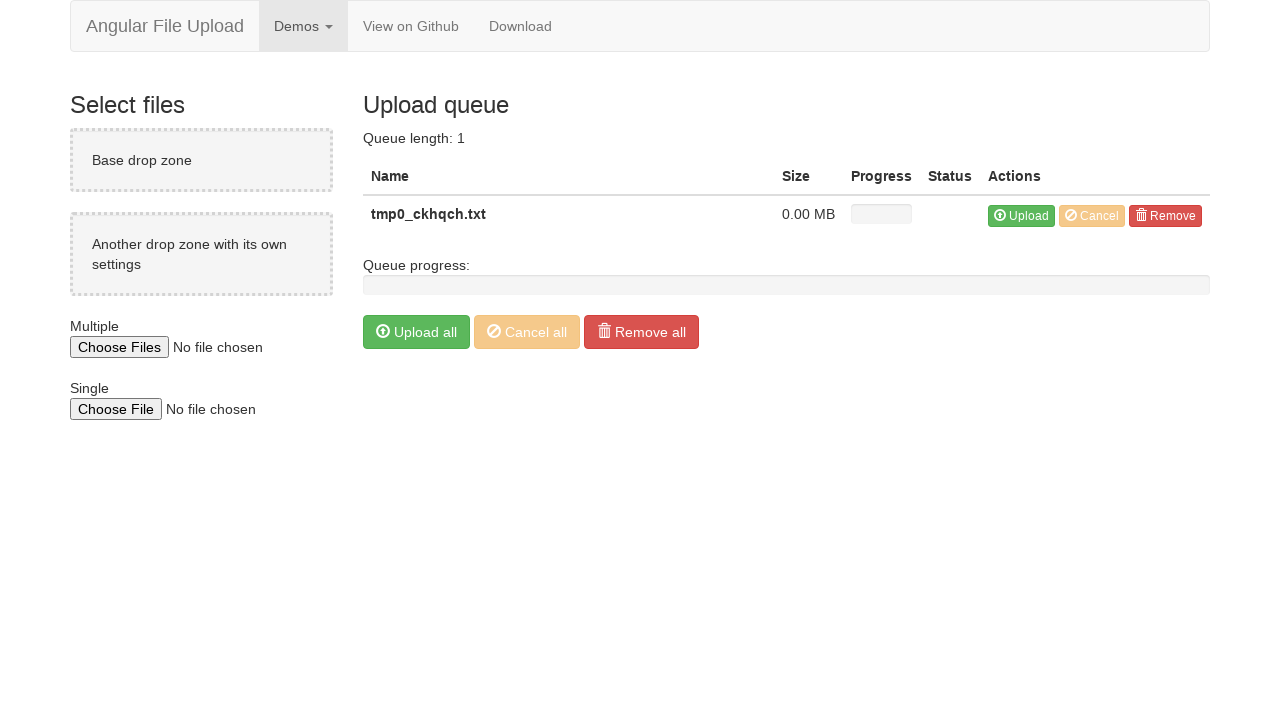

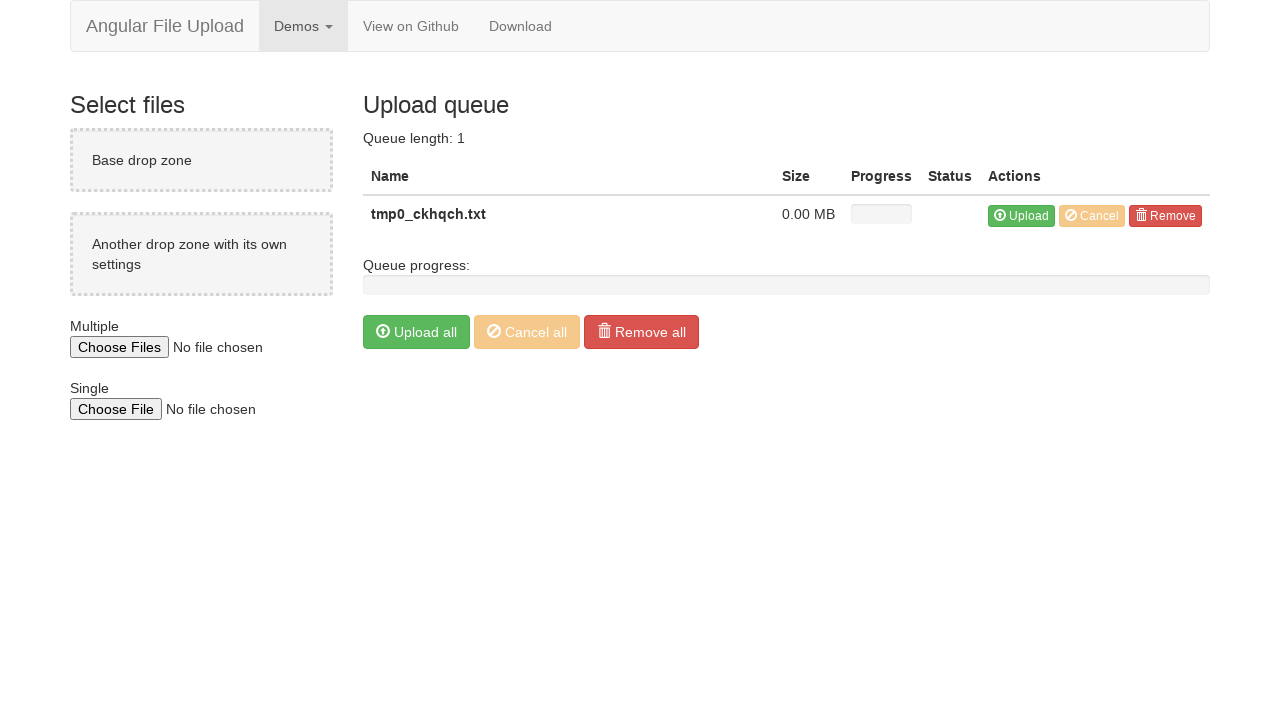